Tests JavaScript confirm alert handling by clicking a button to trigger the alert and accepting it

Starting URL: https://v1.training-support.net/selenium/javascript-alerts

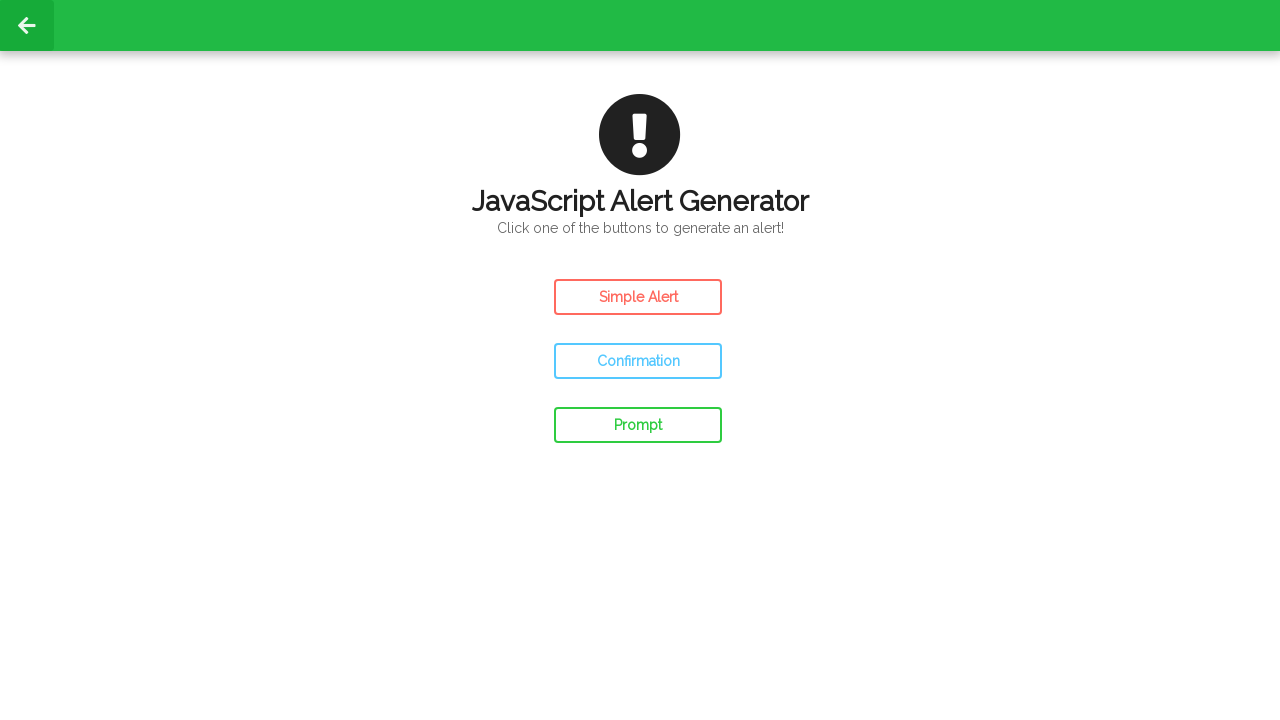

Set up dialog handler to accept confirm alerts
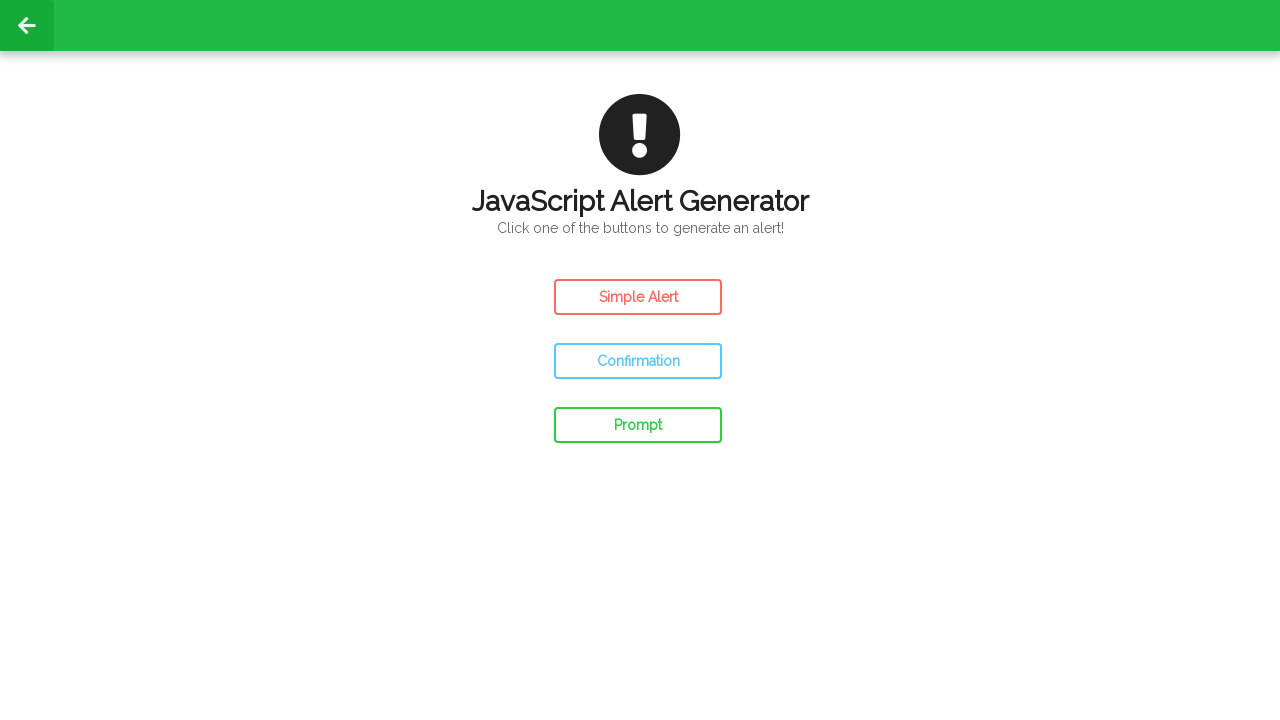

Clicked confirm button to trigger JavaScript confirm alert at (638, 361) on #confirm
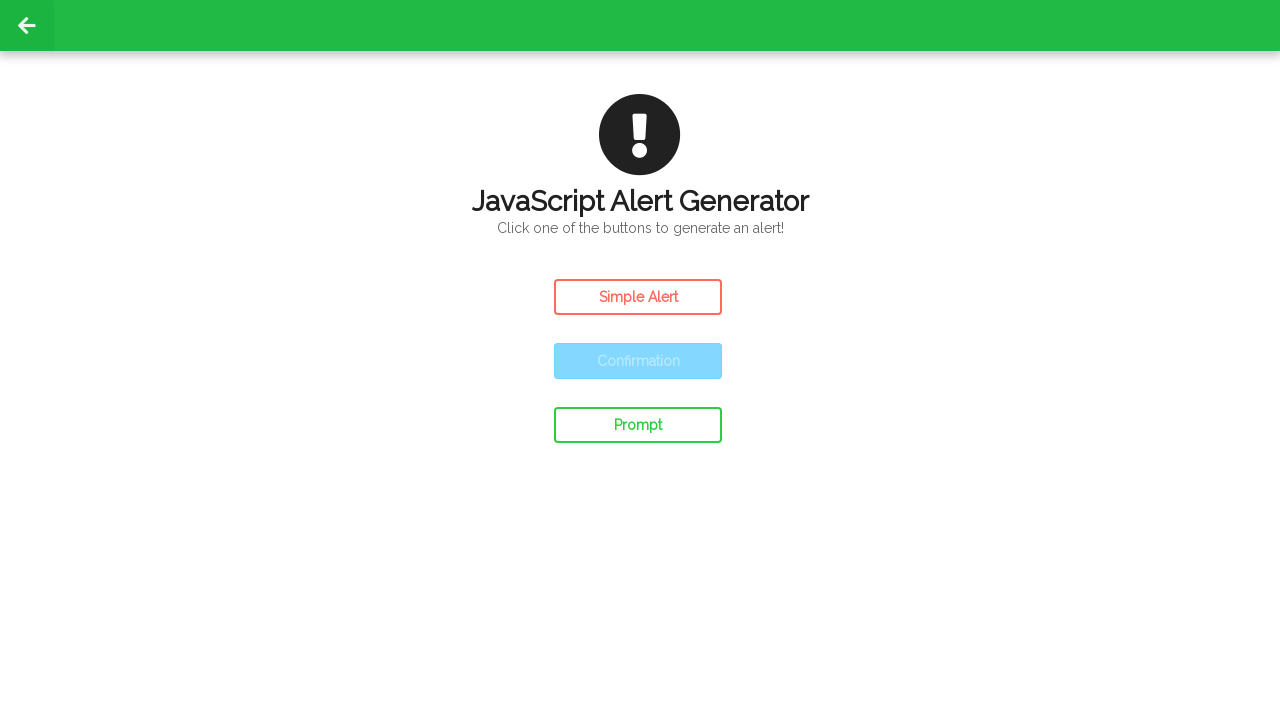

Waited for dialog interaction to complete
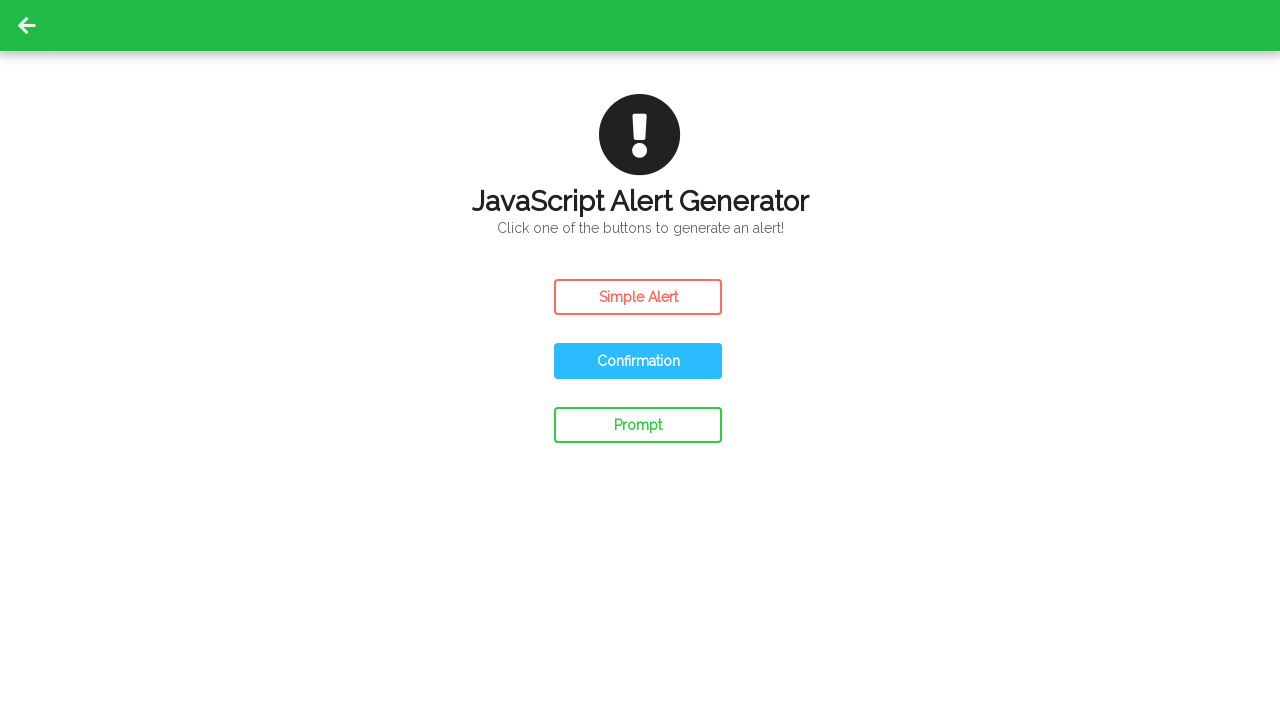

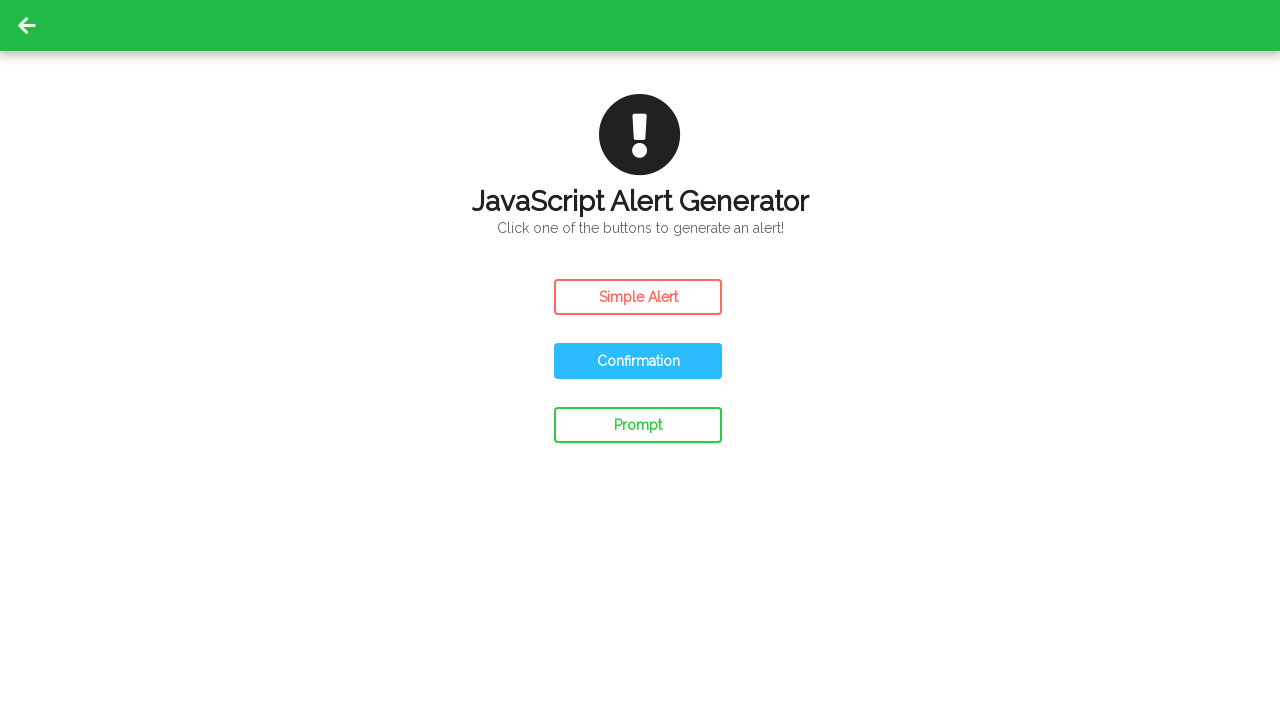